Tests clicking on a BMW radio button/checkbox on an automation practice page

Starting URL: https://rahulshettyacademy.com/AutomationPractice/

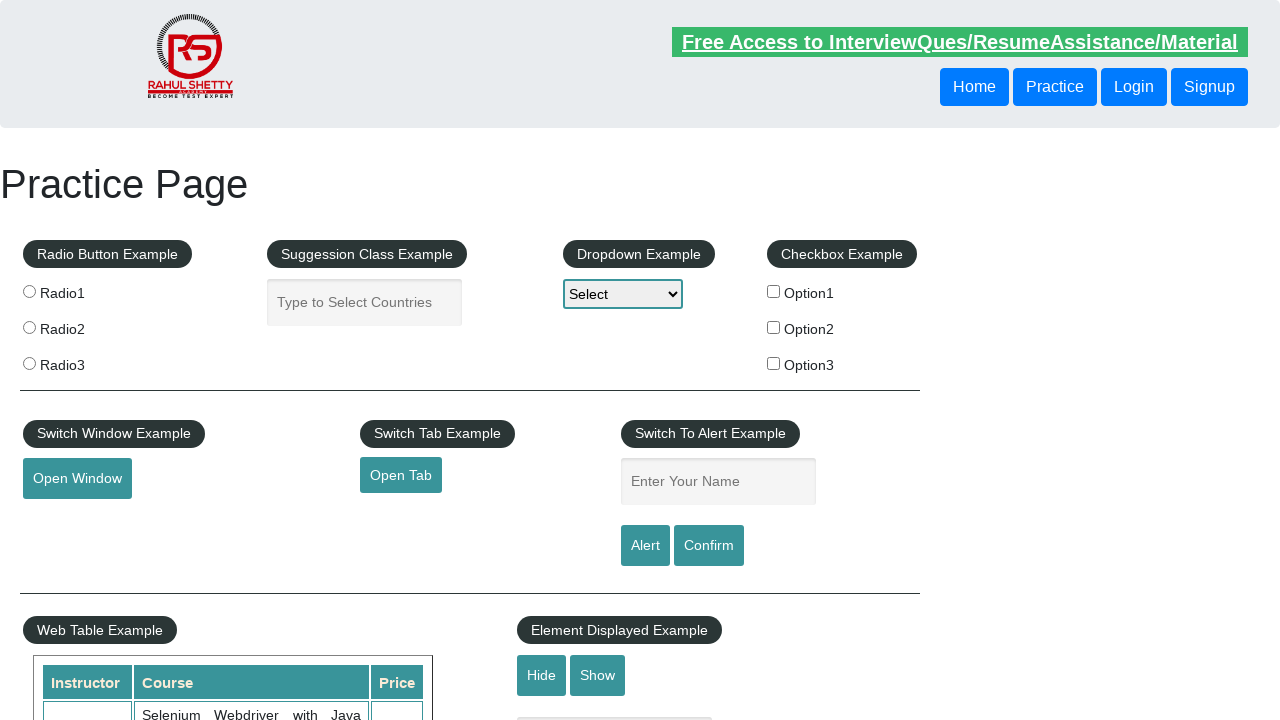

Clicked on BMW radio button/checkbox at (842, 293) on label[for='bmw']
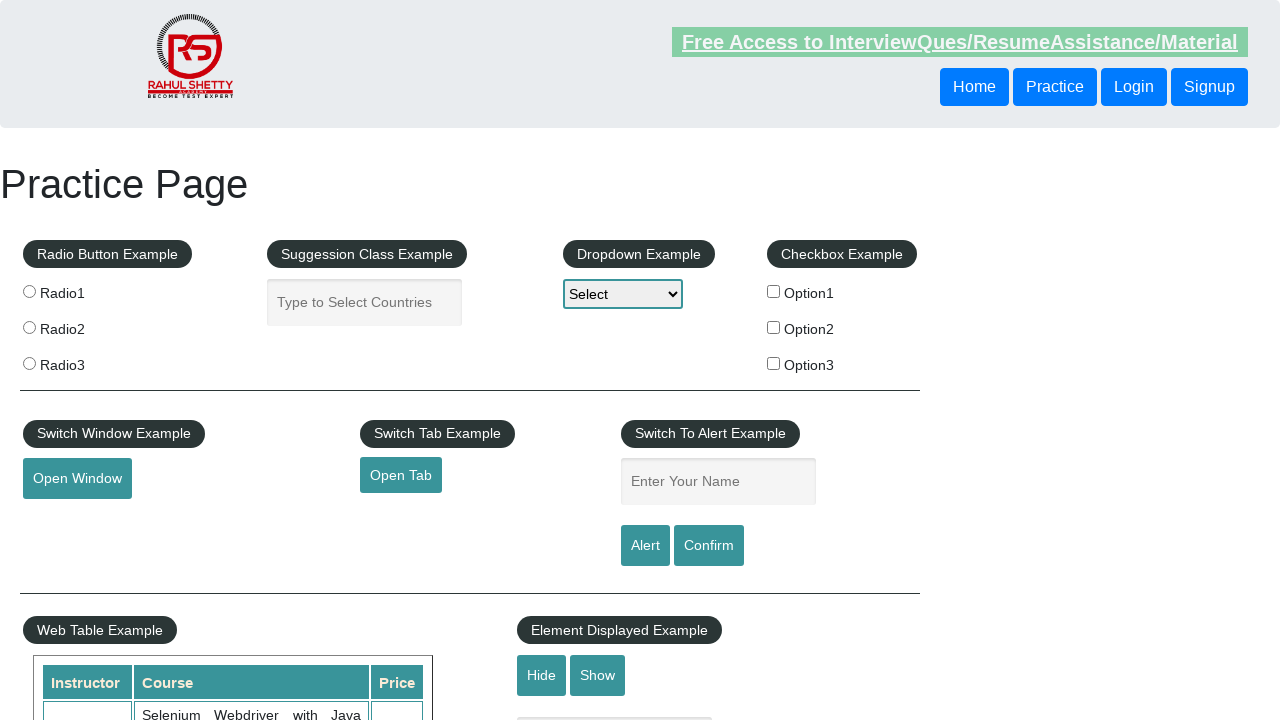

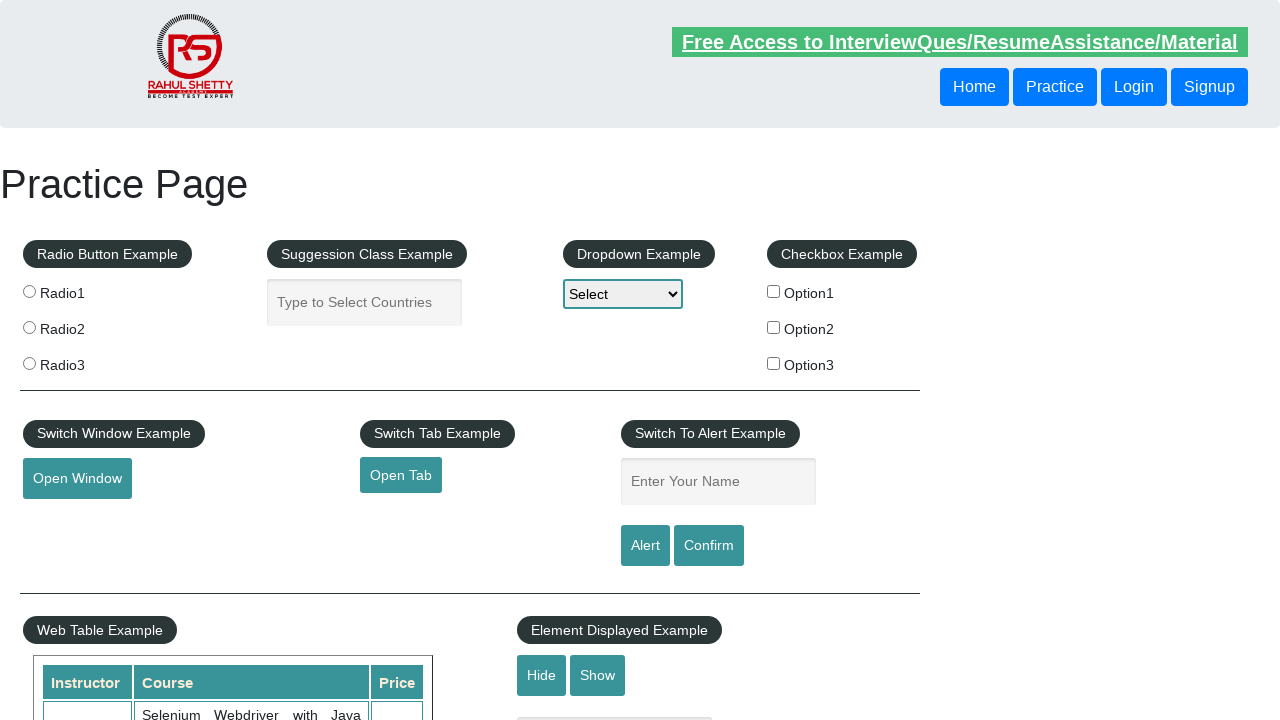